Verifies that the YouTube page title contains "YouTube"

Starting URL: https://www.youtube.com

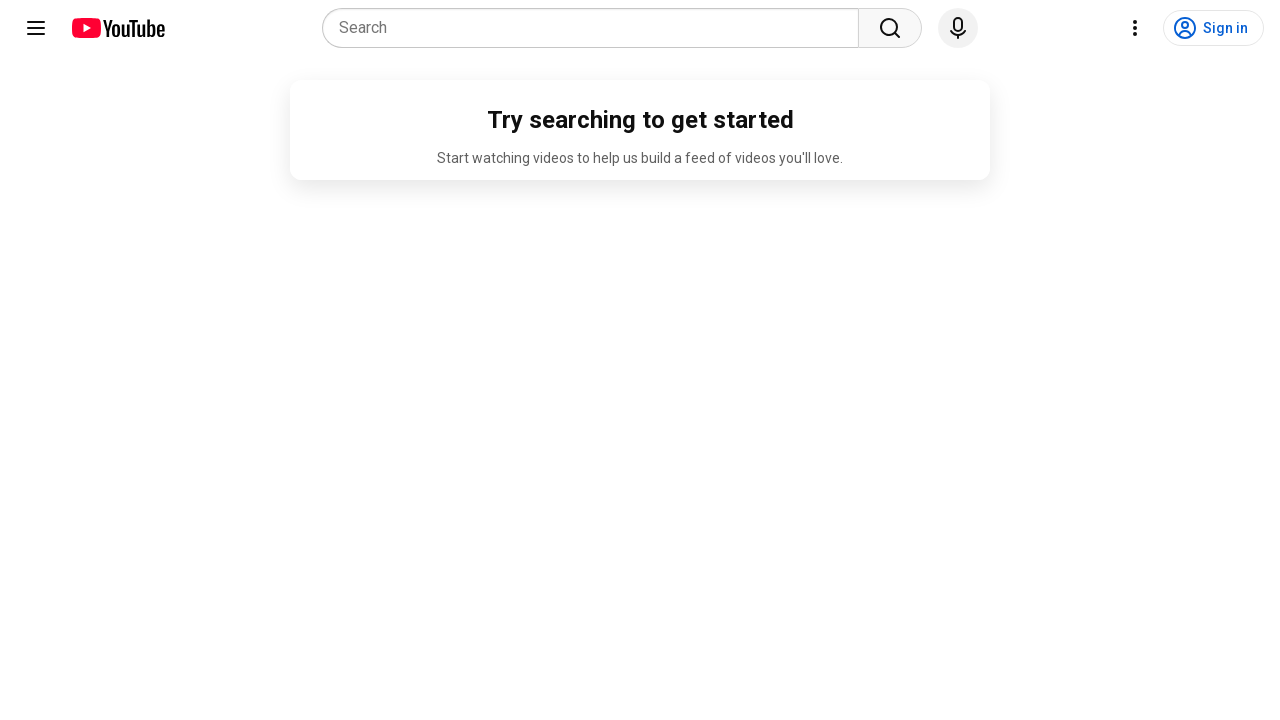

Navigated to YouTube homepage
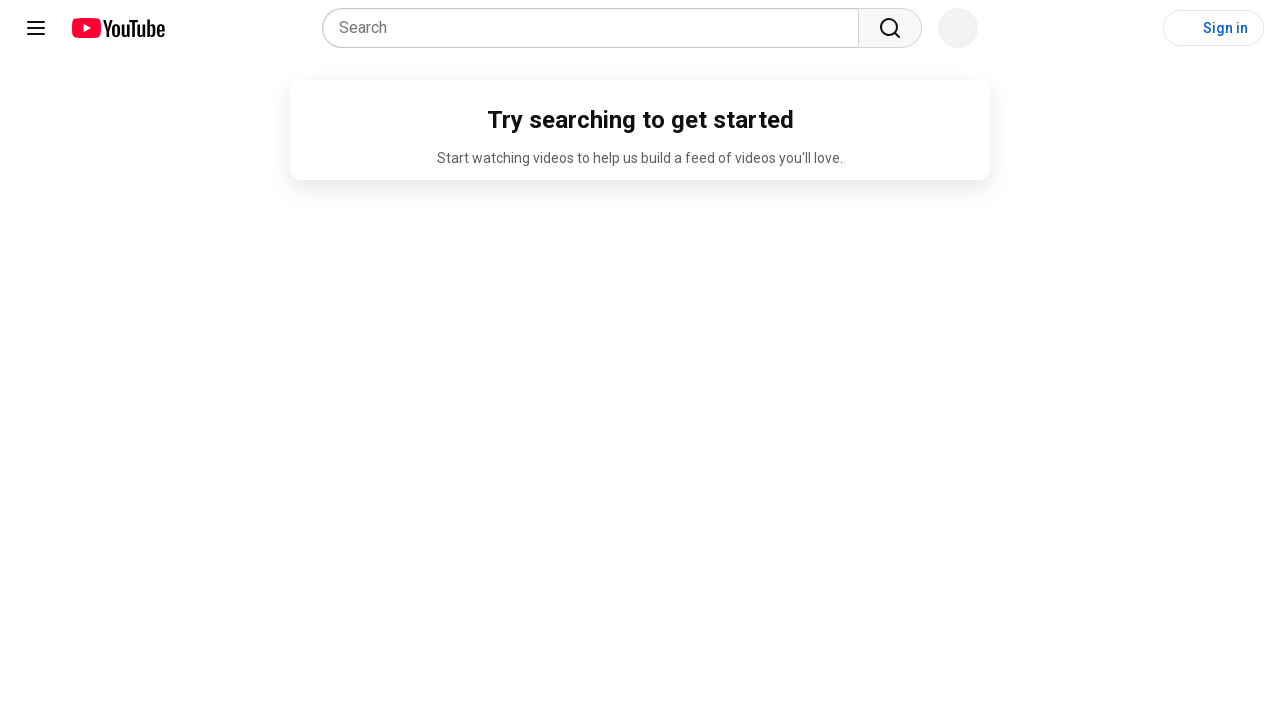

Verified page title contains 'YouTube'
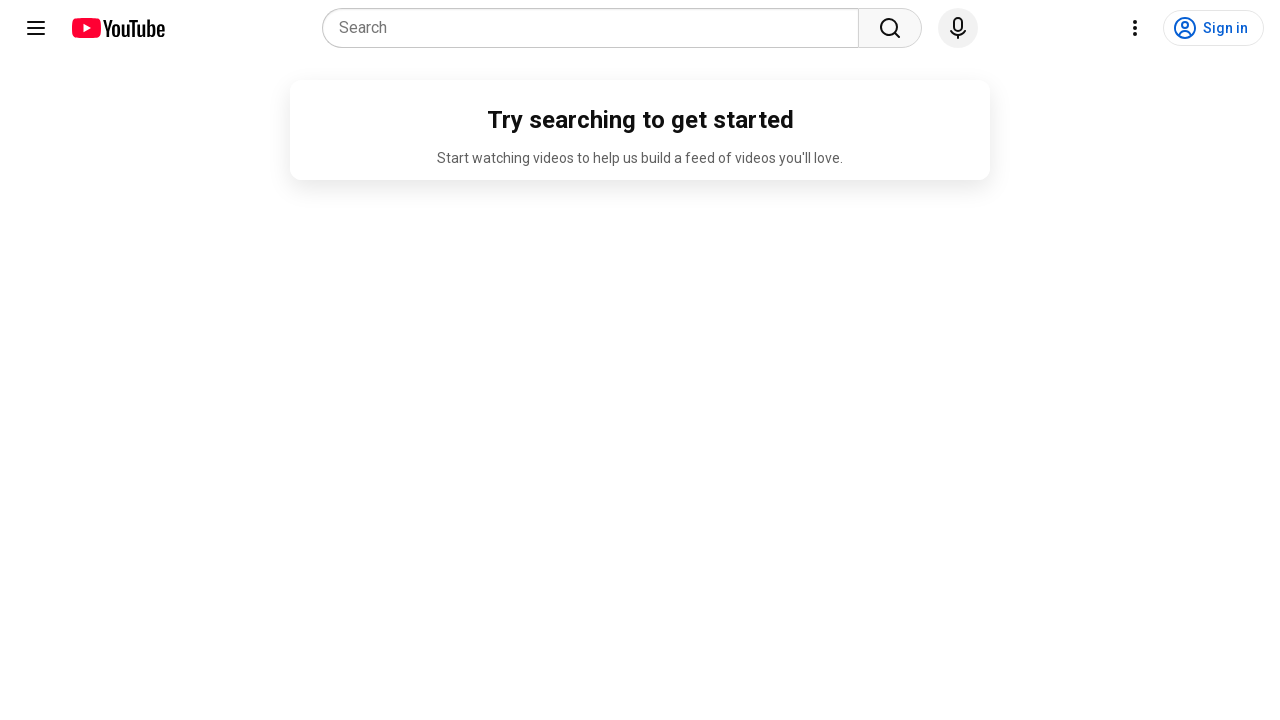

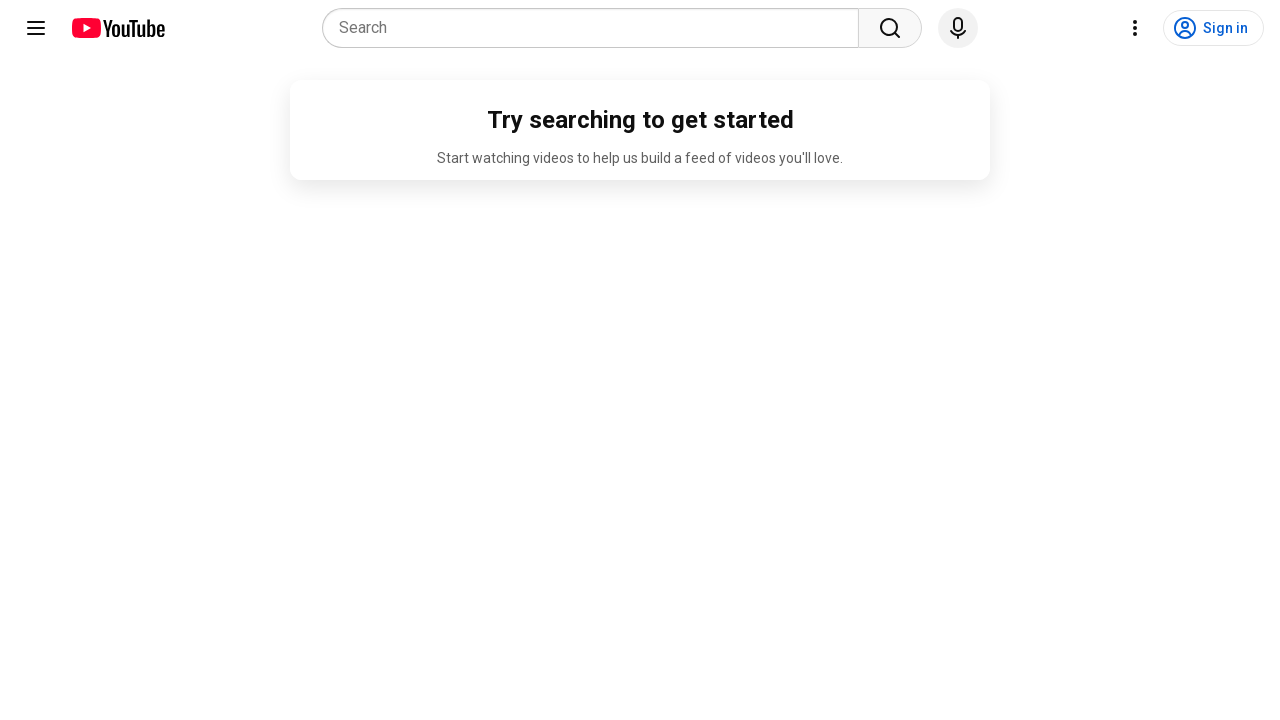